Tests handling of a confirm alert by clicking a button that triggers the confirm dialog and accepting it

Starting URL: https://demoqa.com/alerts

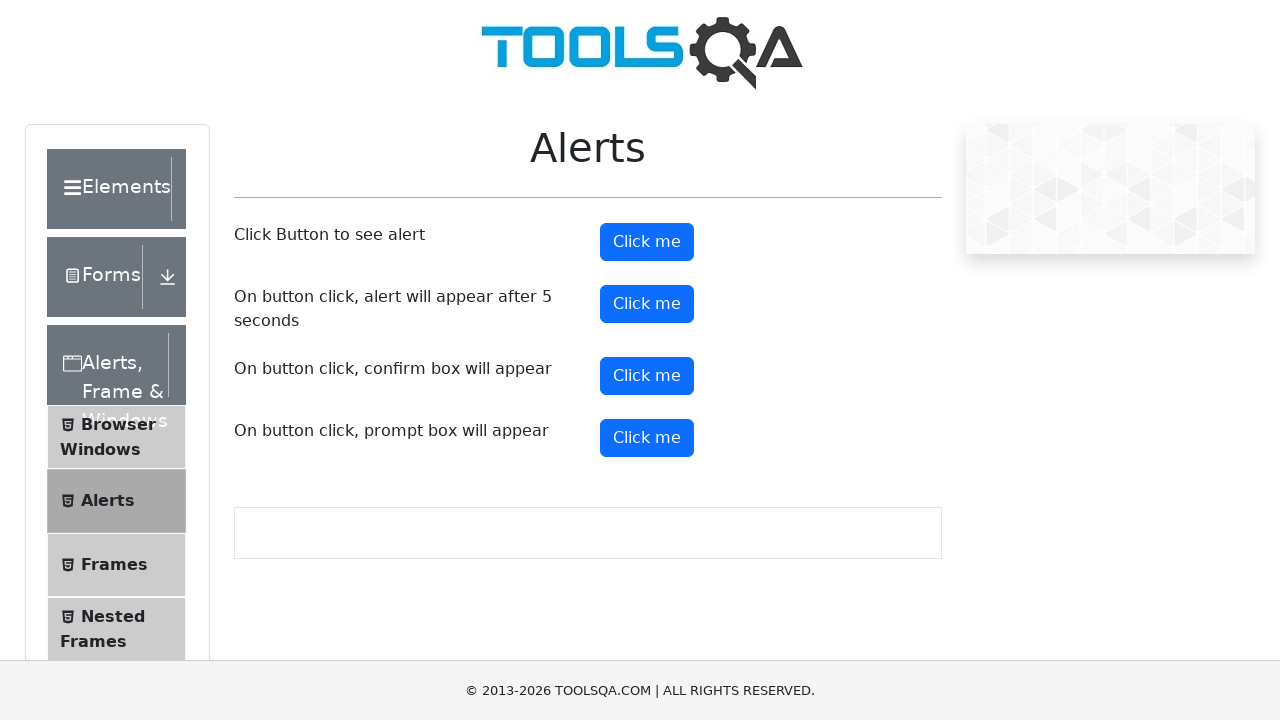

Set up dialog handler to accept confirm alerts
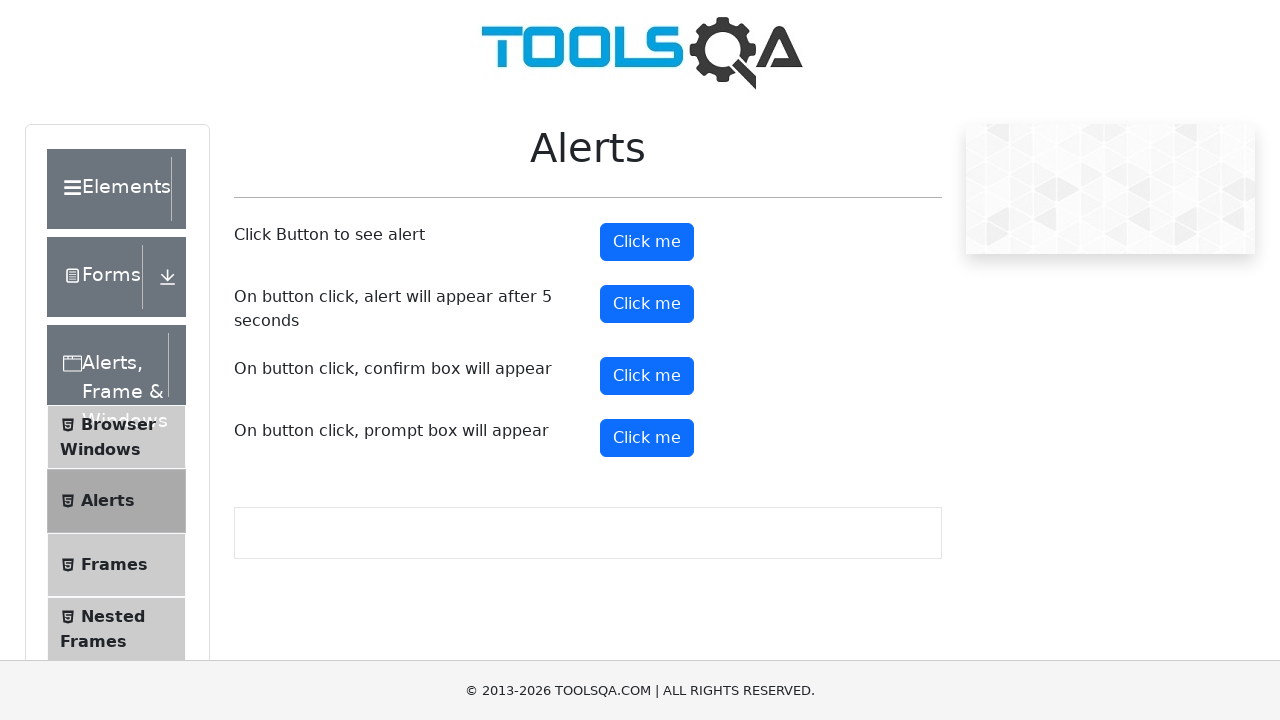

Clicked confirm button to trigger alert dialog at (647, 376) on #confirmButton
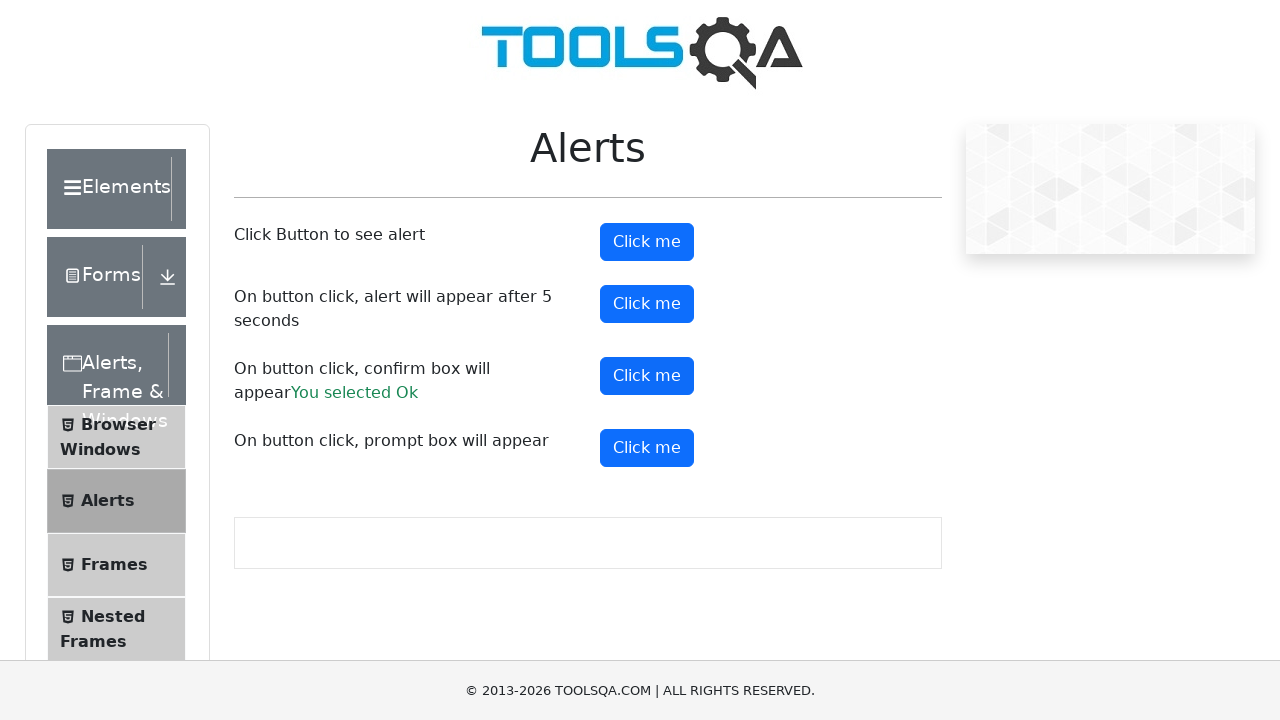

Waited 500ms for alert to be processed
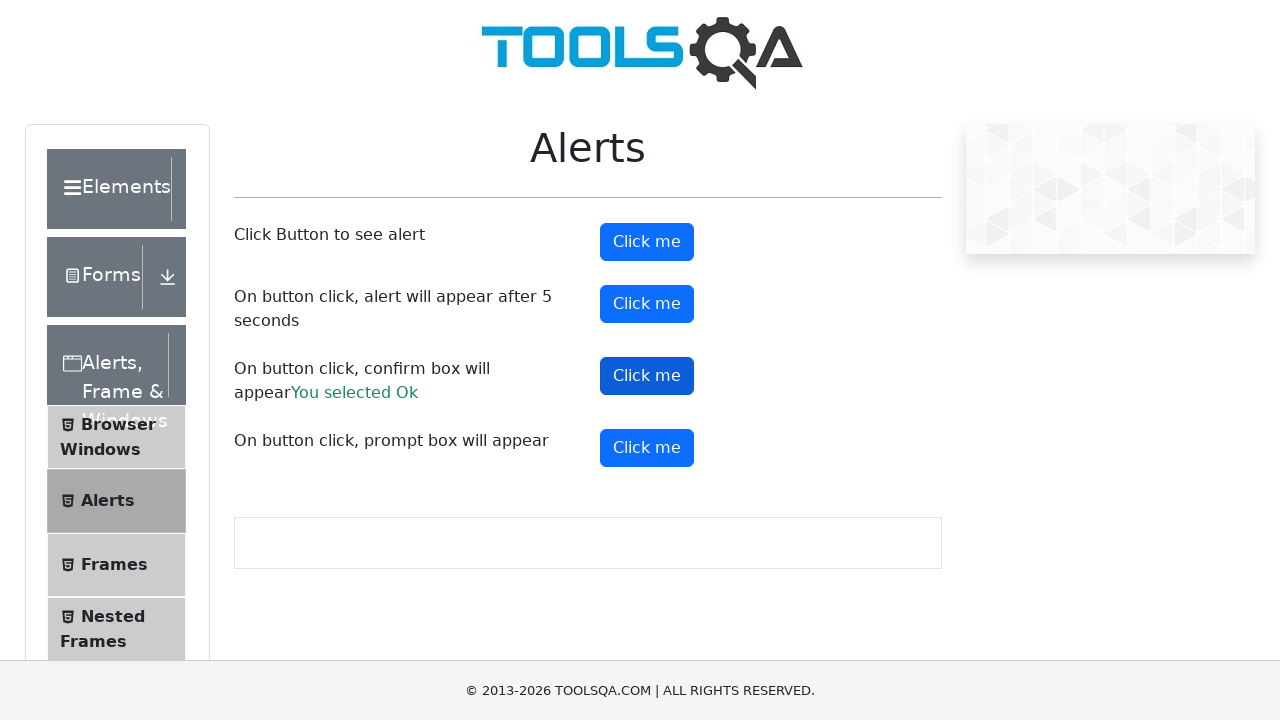

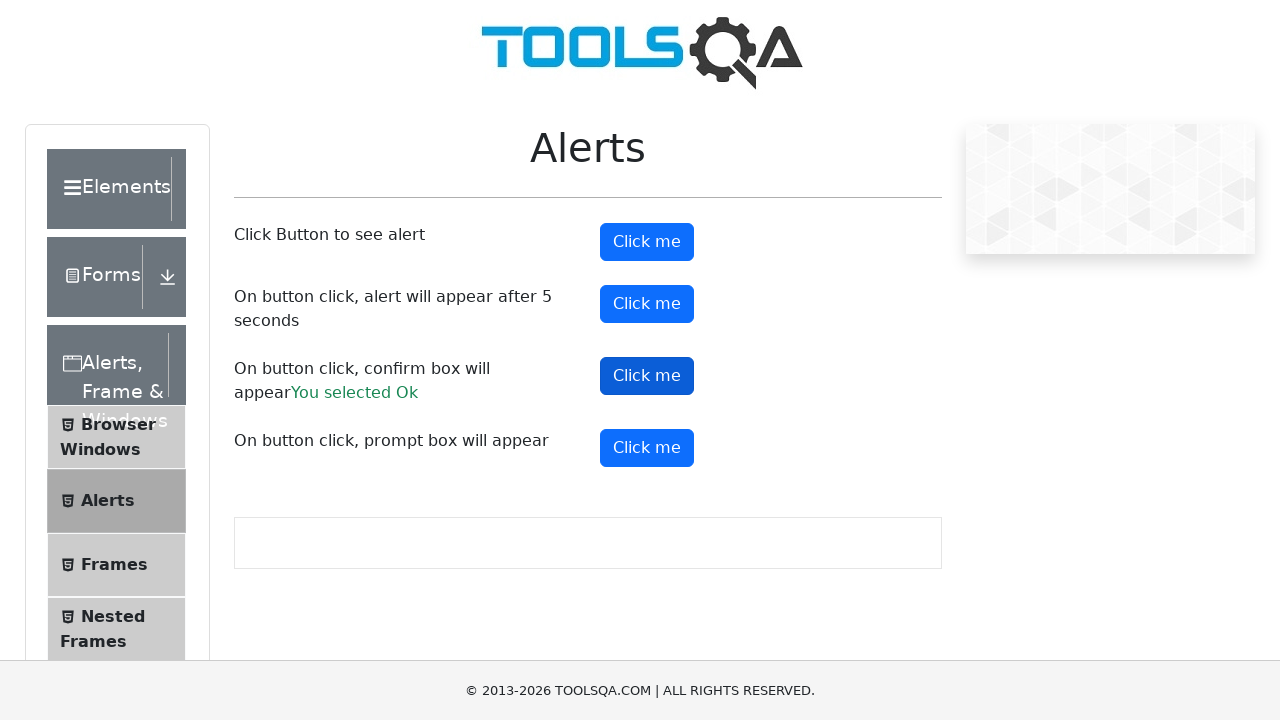